Tests the isSelected() method by clicking radio buttons and checkboxes, then verifying their selected state

Starting URL: https://automationfc.github.io/basic-form/index.html

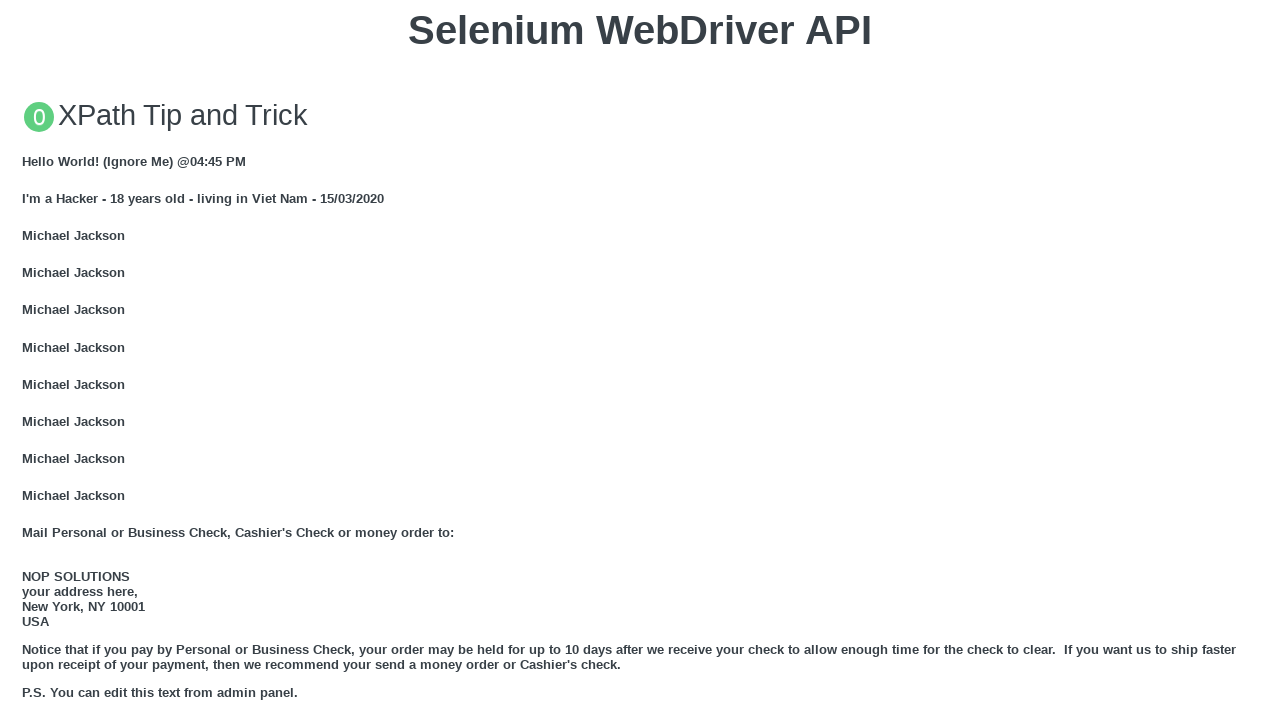

Clicked 'Under 18' radio button at (28, 360) on input#under_18
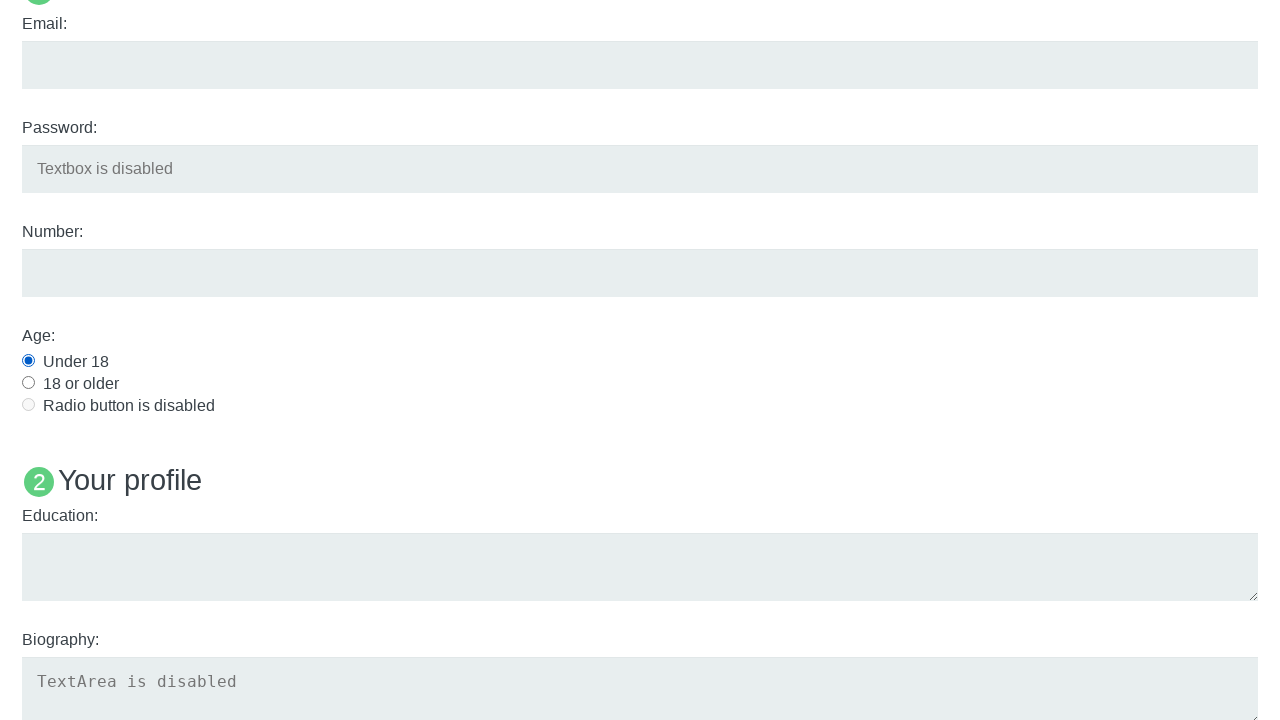

Clicked 'Java' checkbox at (28, 361) on input#java
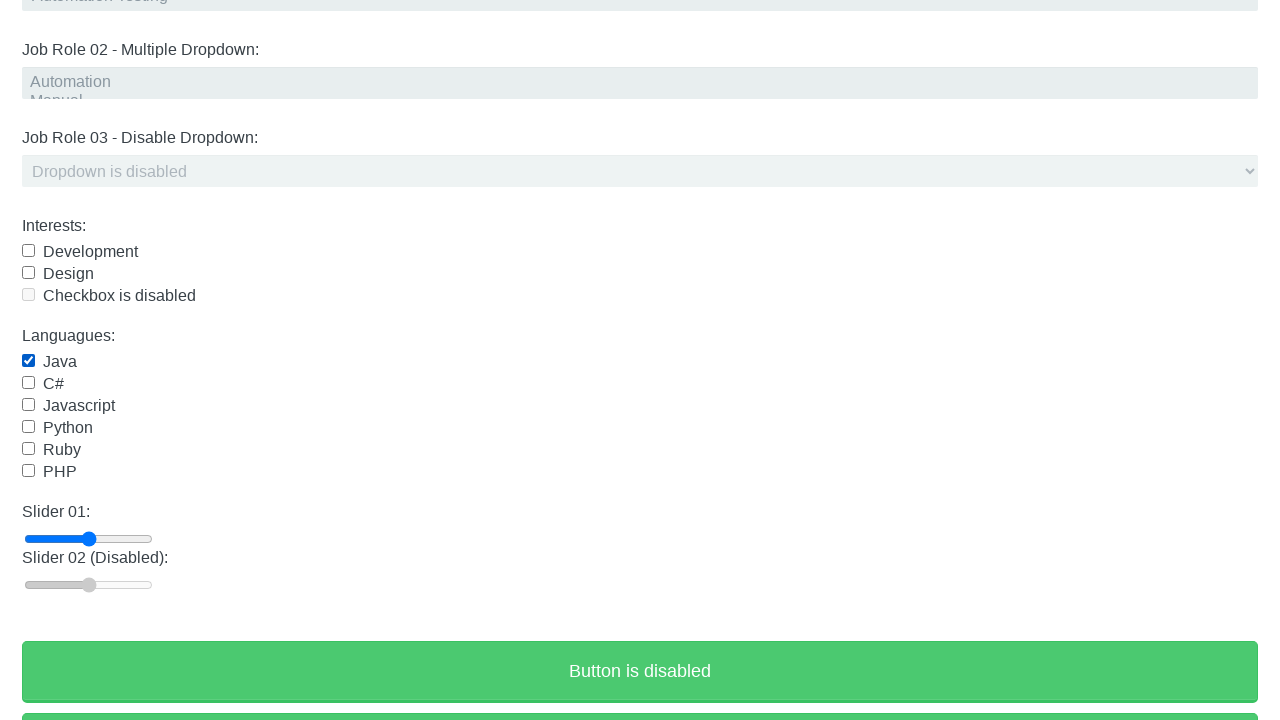

Verified 'Under 18' radio button is selected
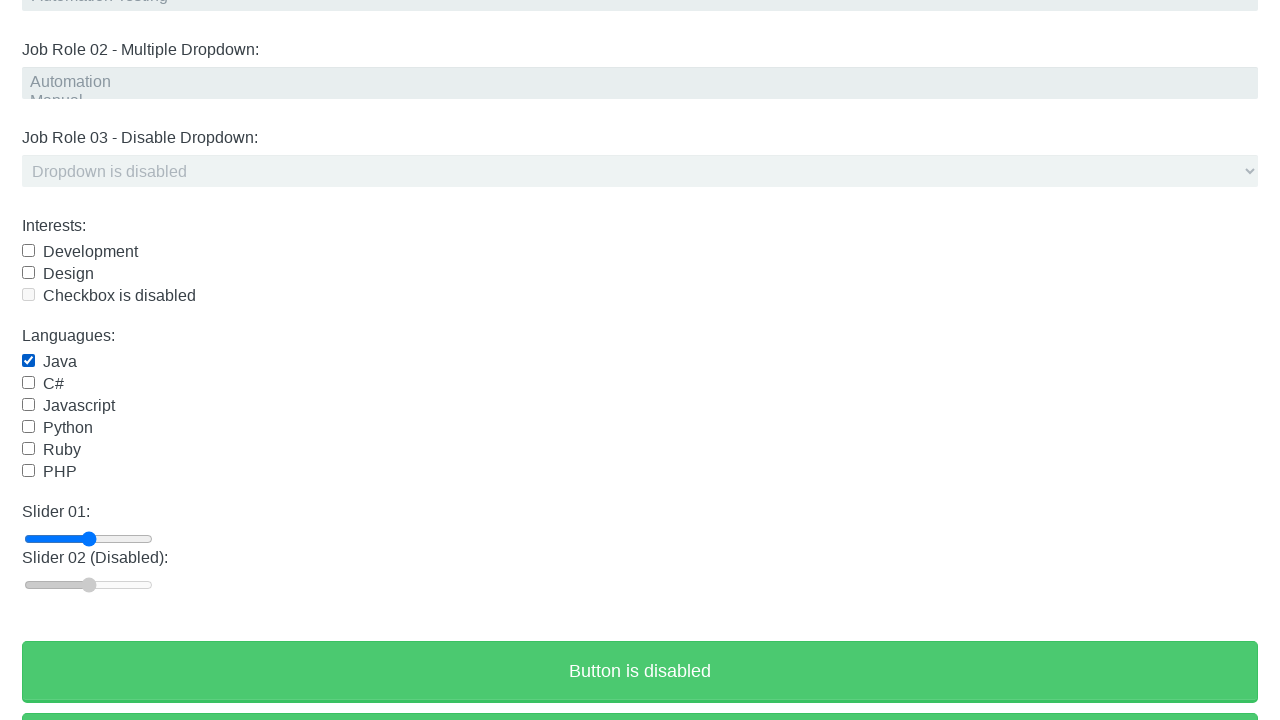

Verified 'Java' checkbox is selected
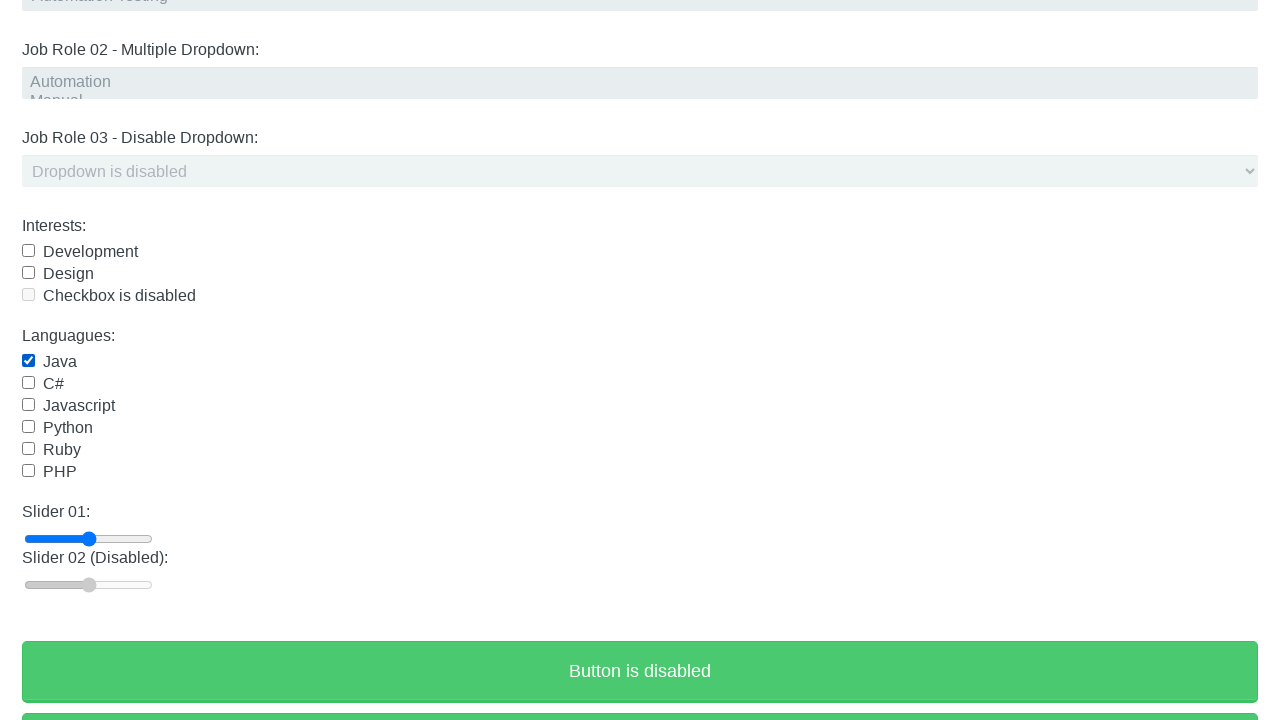

Clicked 'Java' checkbox again to uncheck it at (28, 361) on input#java
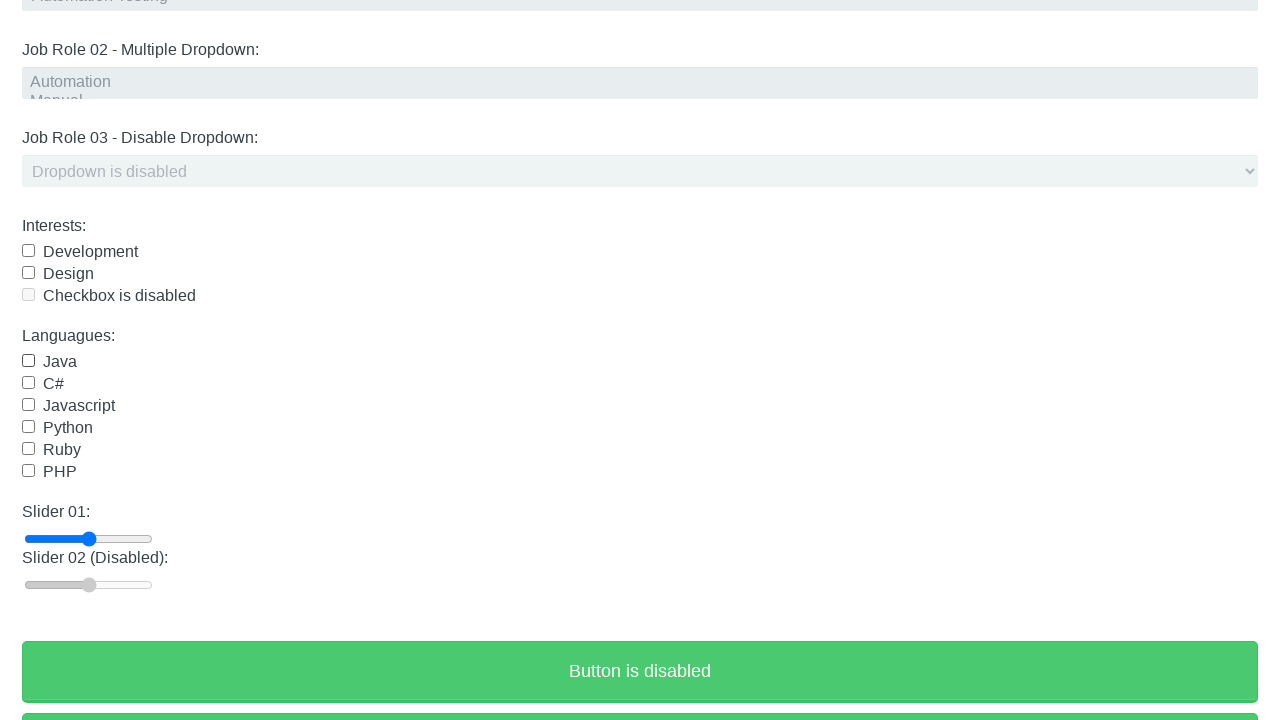

Verified 'Java' checkbox is now unselected
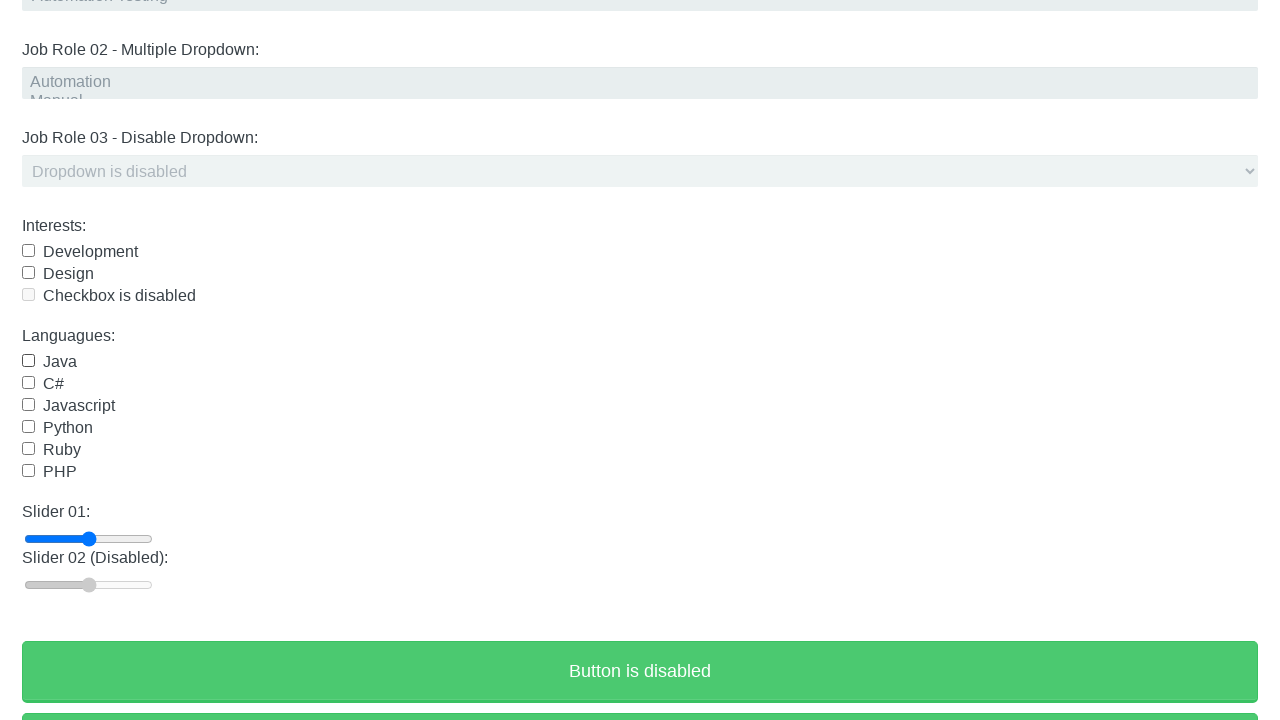

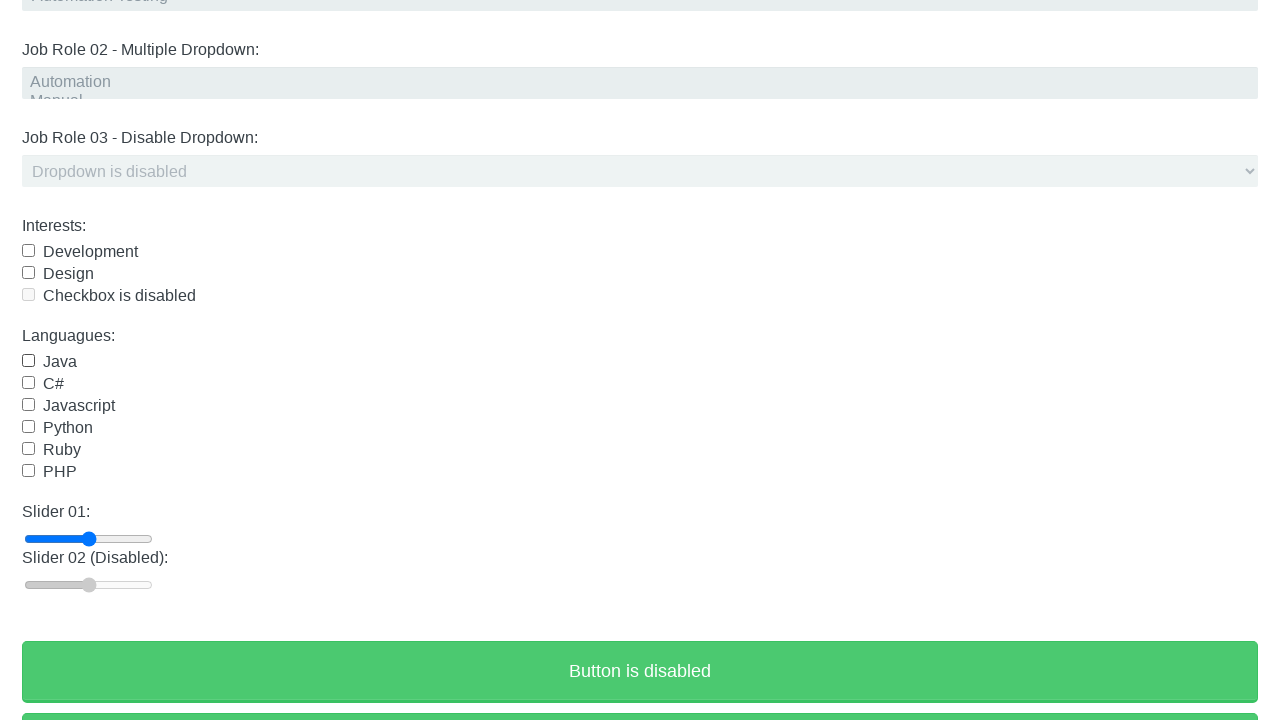